Verifies the page title of a GitHub user profile

Starting URL: https://github.com/Vikkingg13

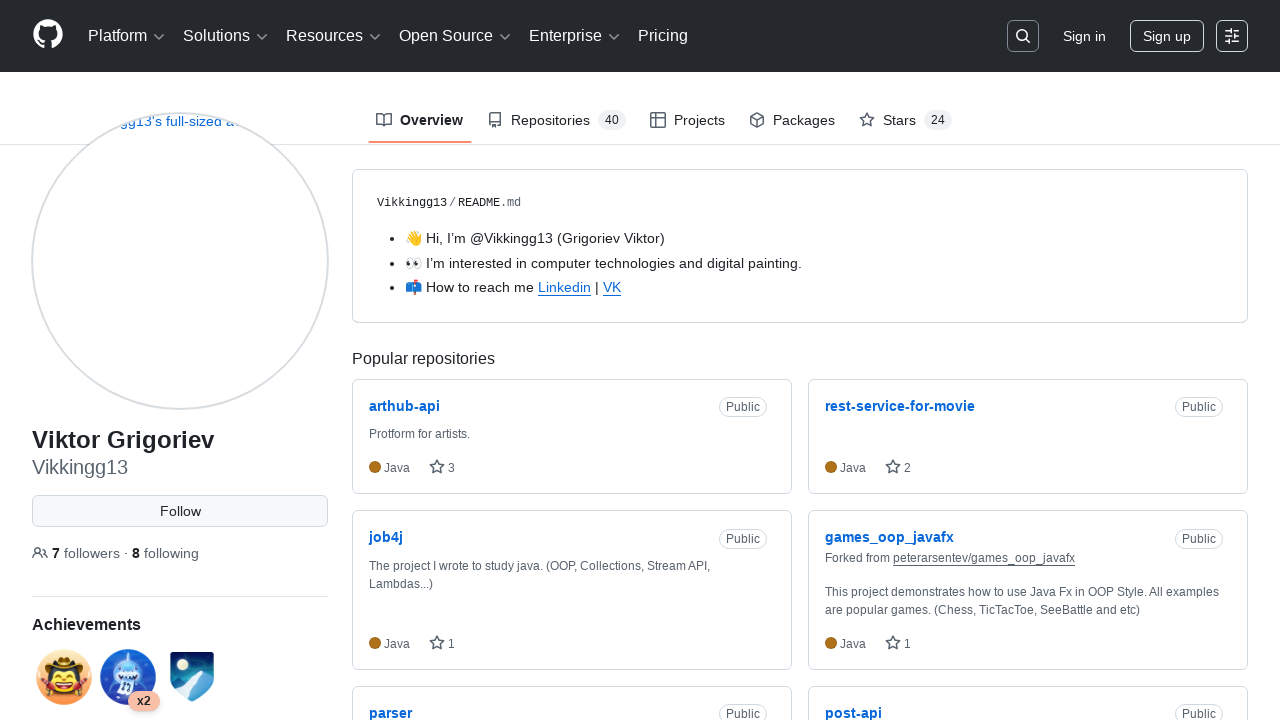

Navigated to GitHub user profile https://github.com/Vikkingg13
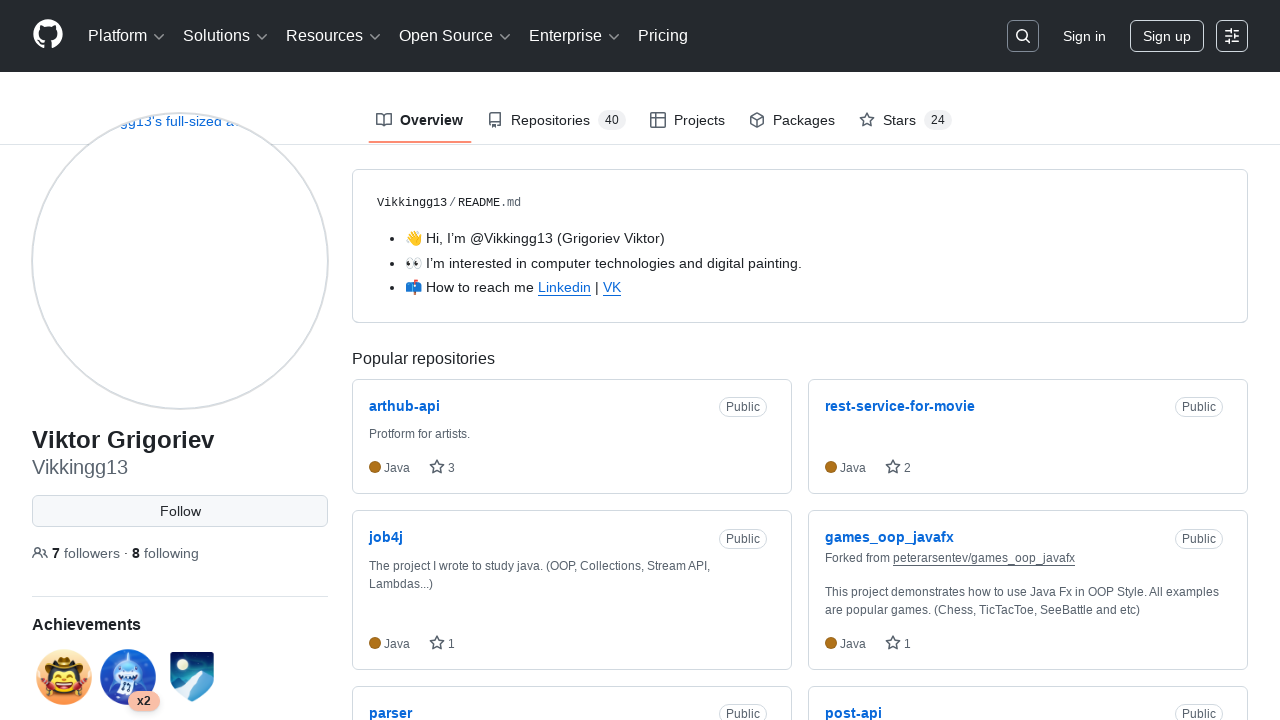

Verified page title is 'Vikkingg13 (Viktor Grigoriev) · GitHub'
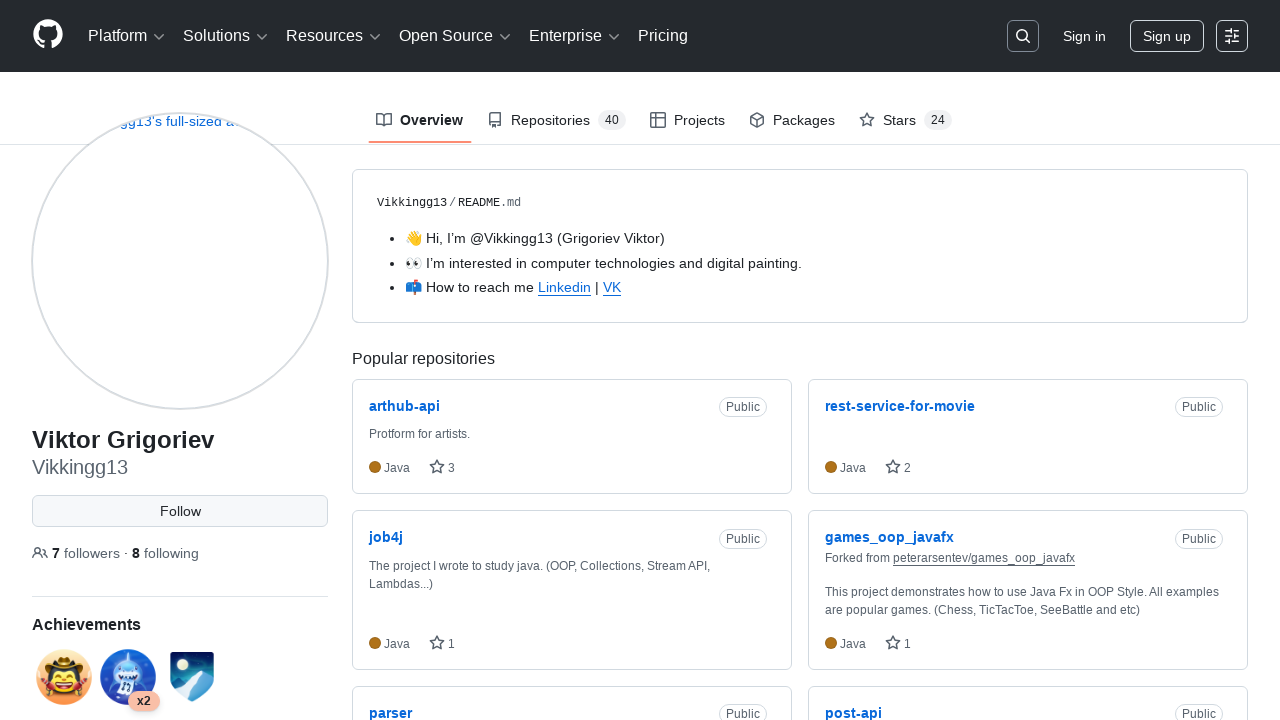

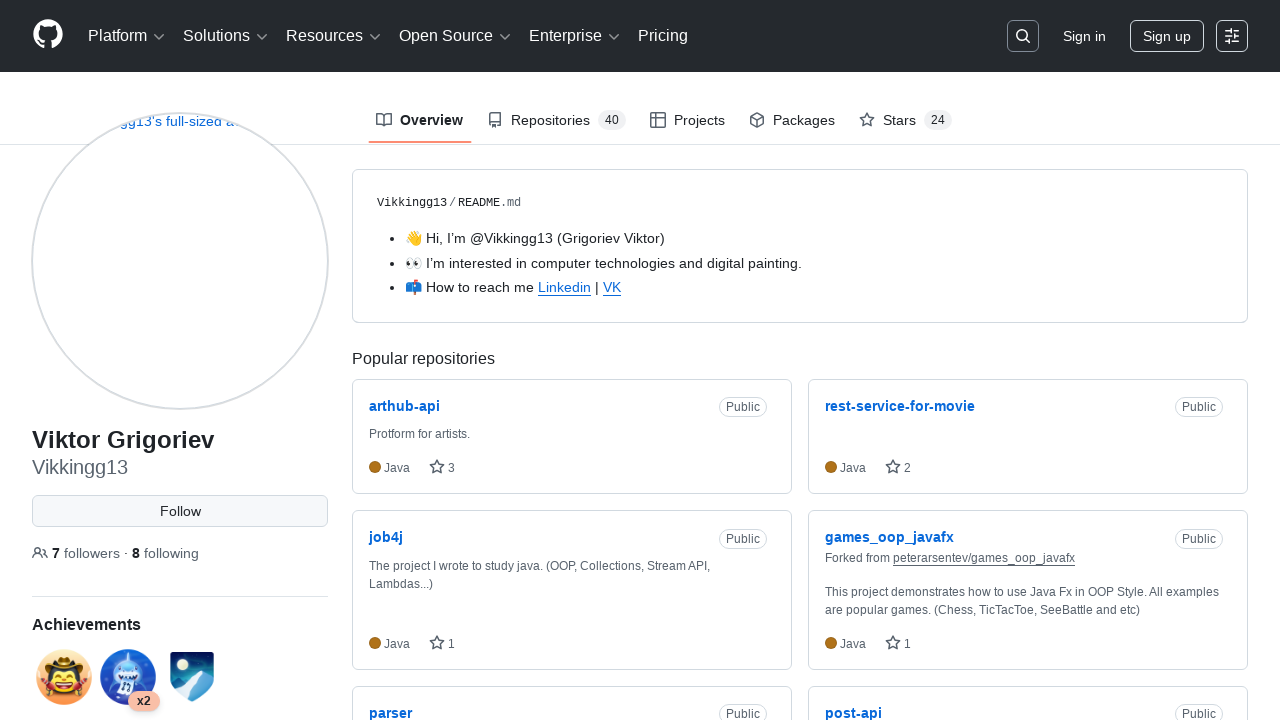